Tests drag-and-drop functionality by dragging a draggable element onto a droppable target element on a demo page.

Starting URL: https://crossbrowsertesting.github.io/drag-and-drop

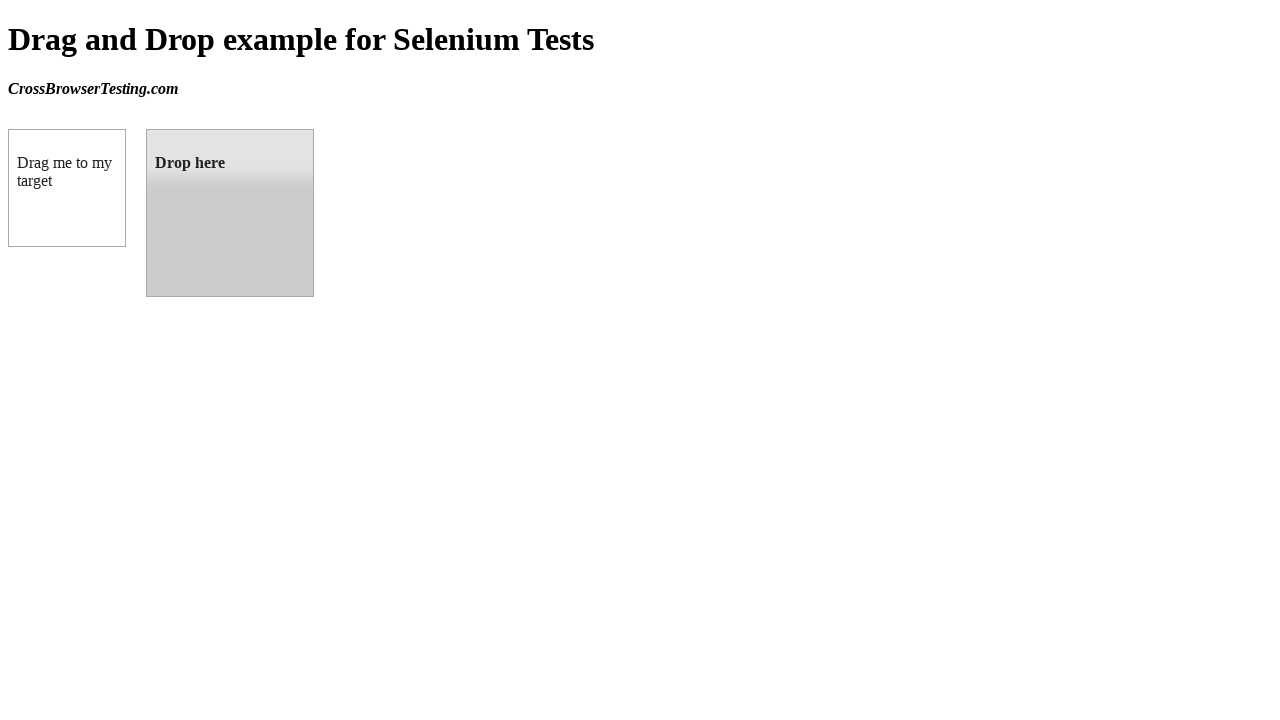

Waited for draggable element to be visible
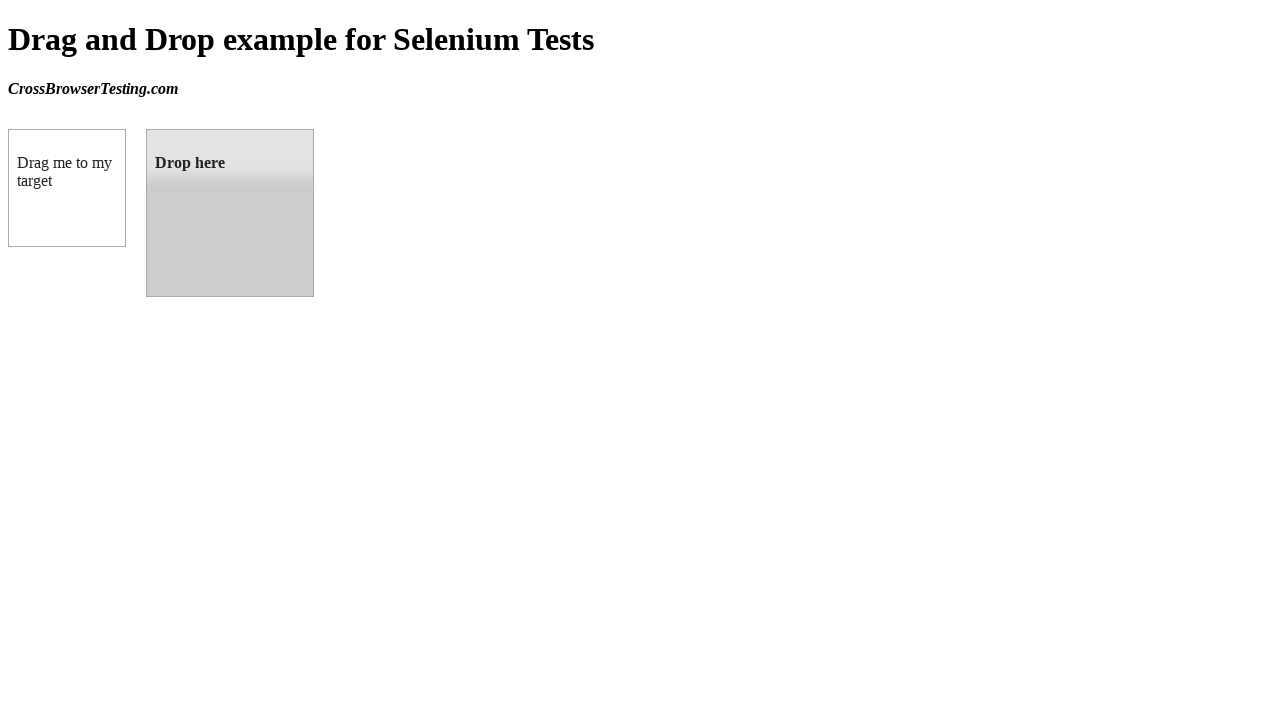

Waited for droppable element to be visible
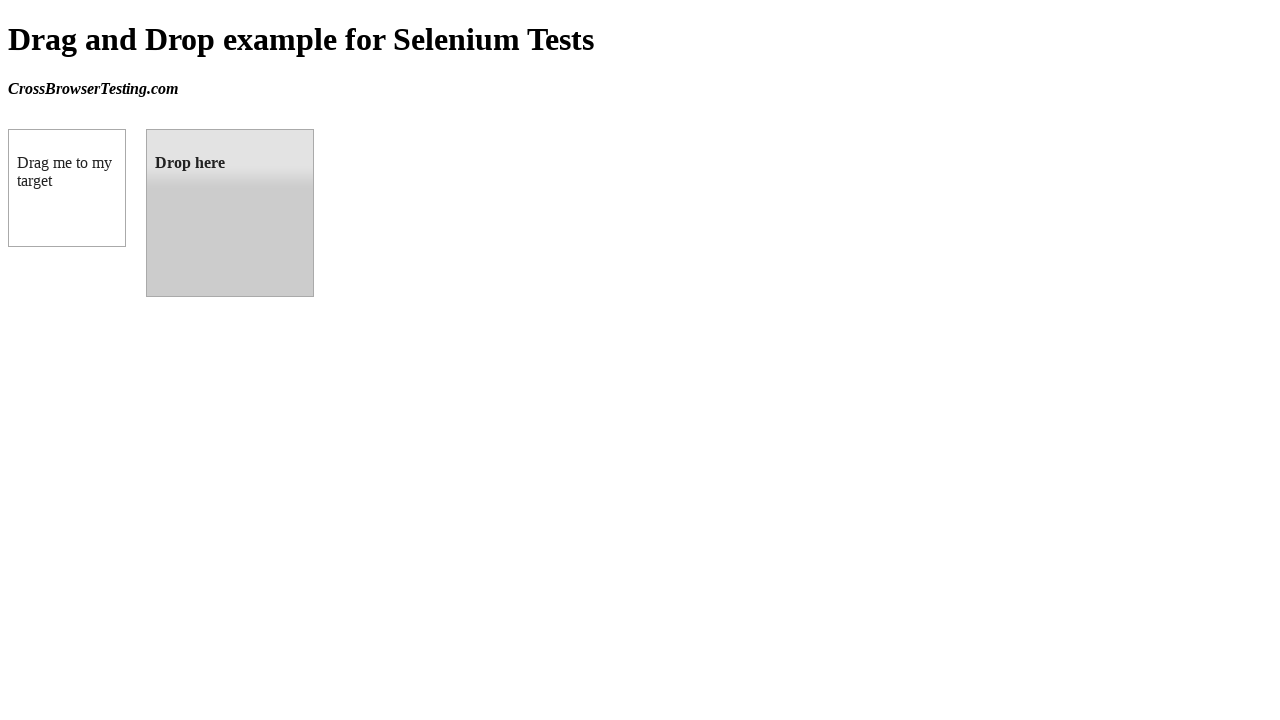

Dragged draggable element onto droppable target at (230, 213)
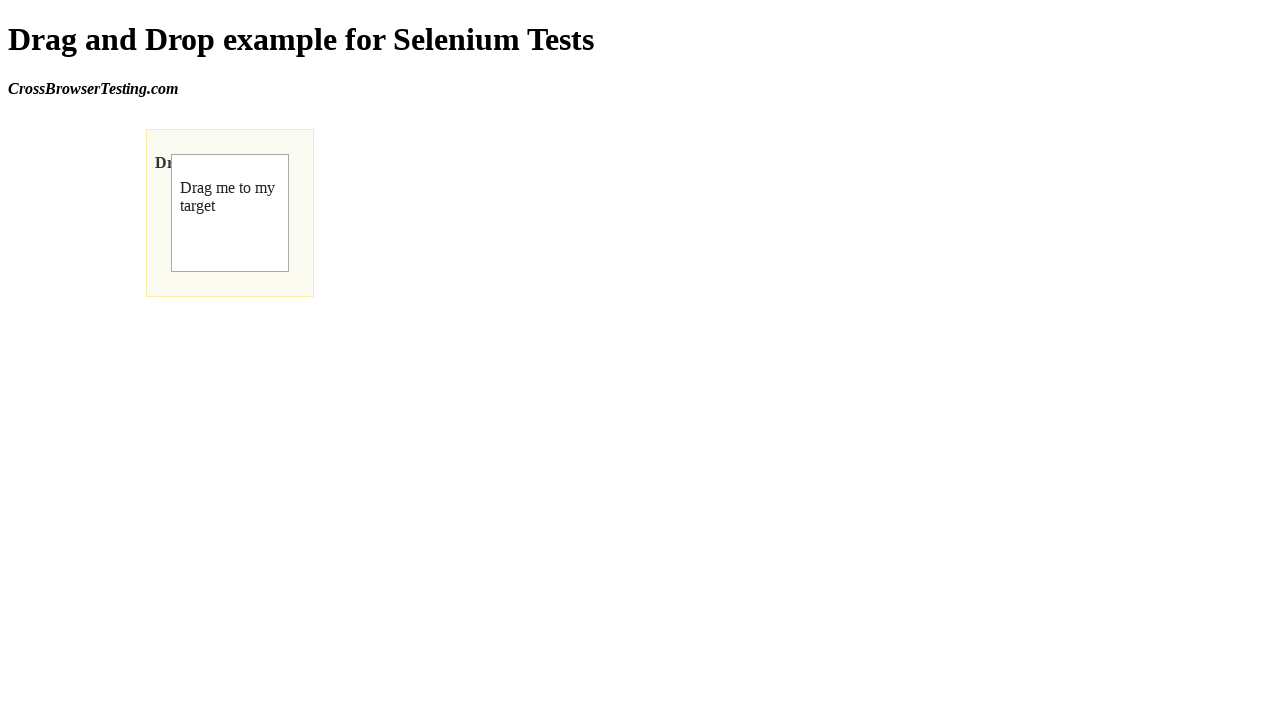

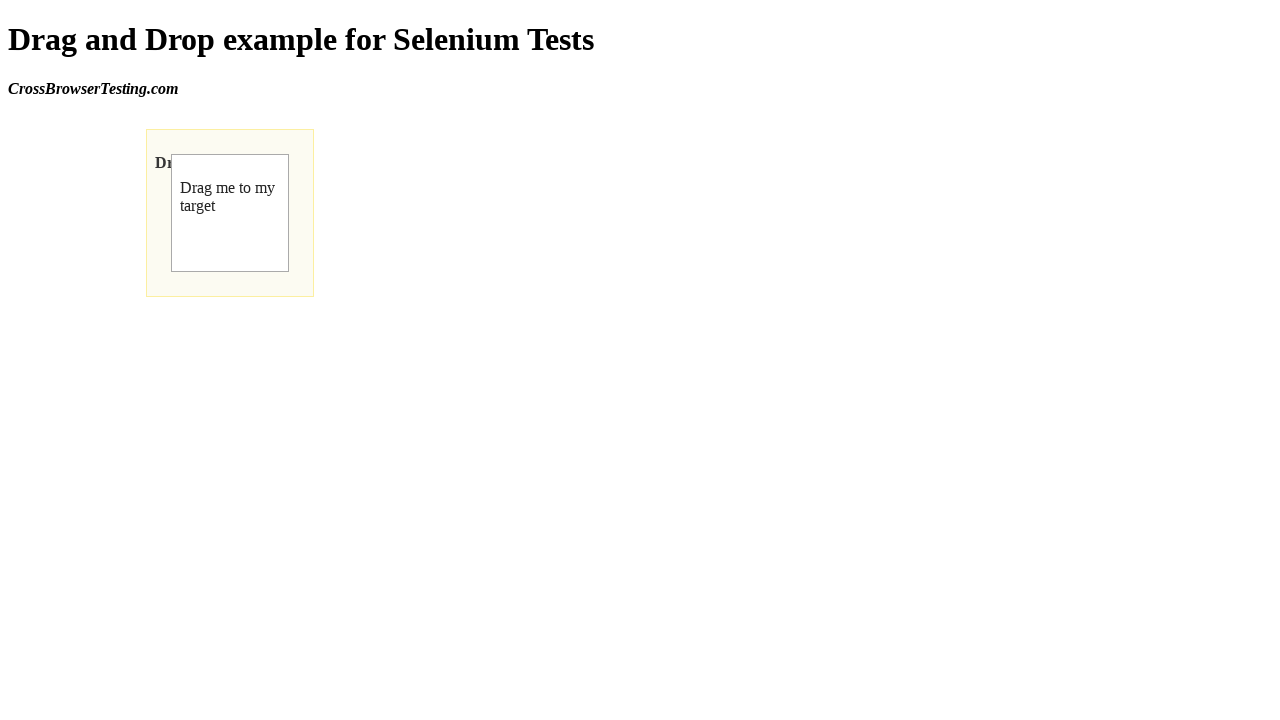